Tests calendar date picker by navigating through year and month views to select a specific date (June 12, 2027)

Starting URL: https://rahulshettyacademy.com/seleniumPractise/#/

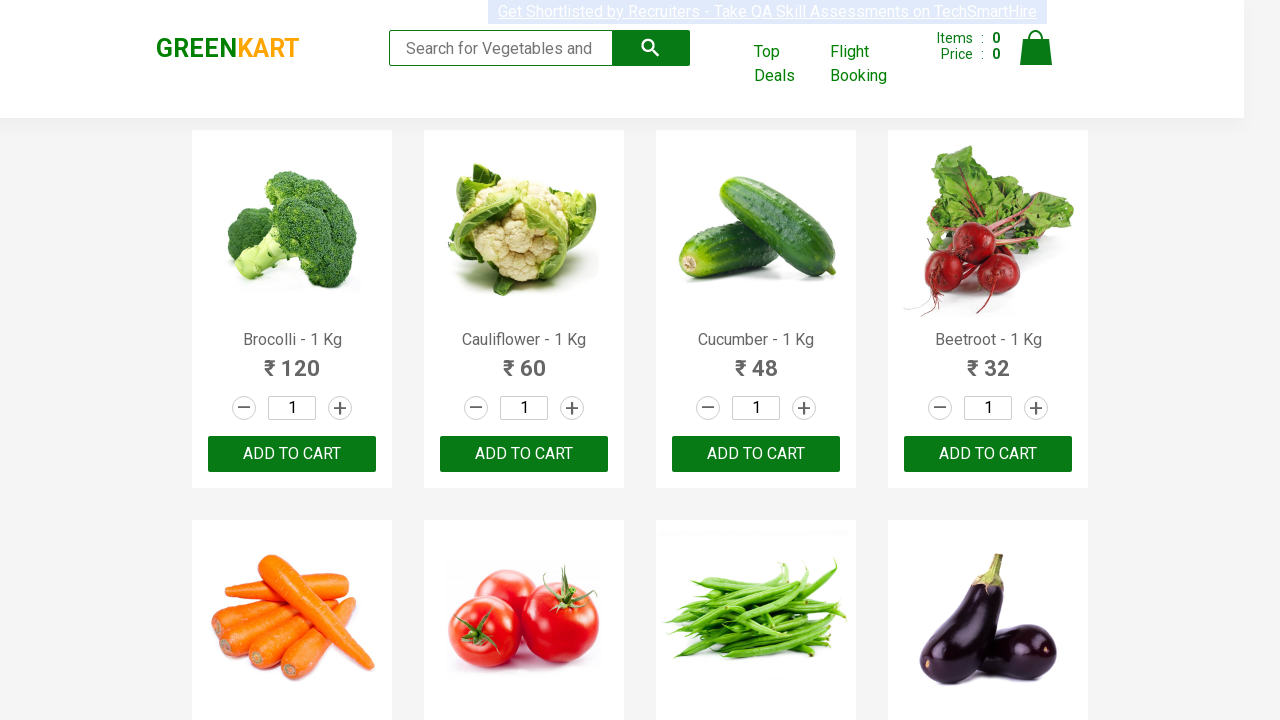

Removed target attribute from Top Deals link
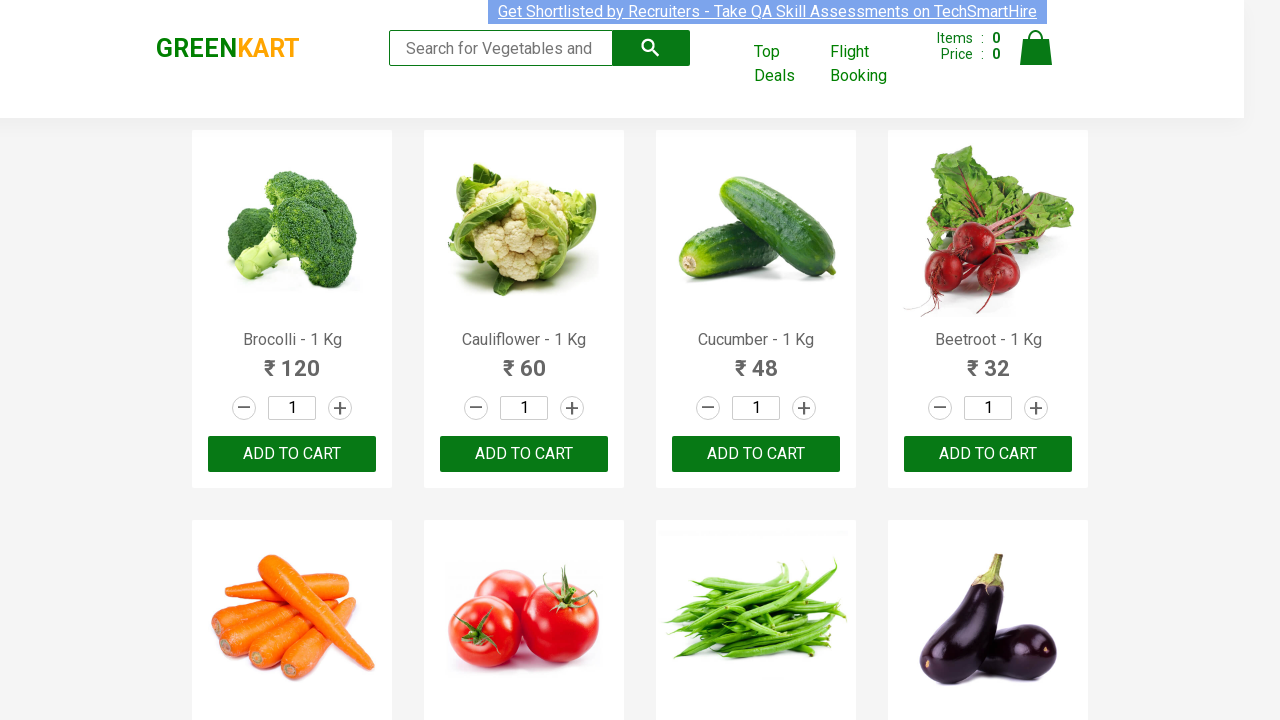

Clicked Top Deals link at (787, 64) on text=Top Deals
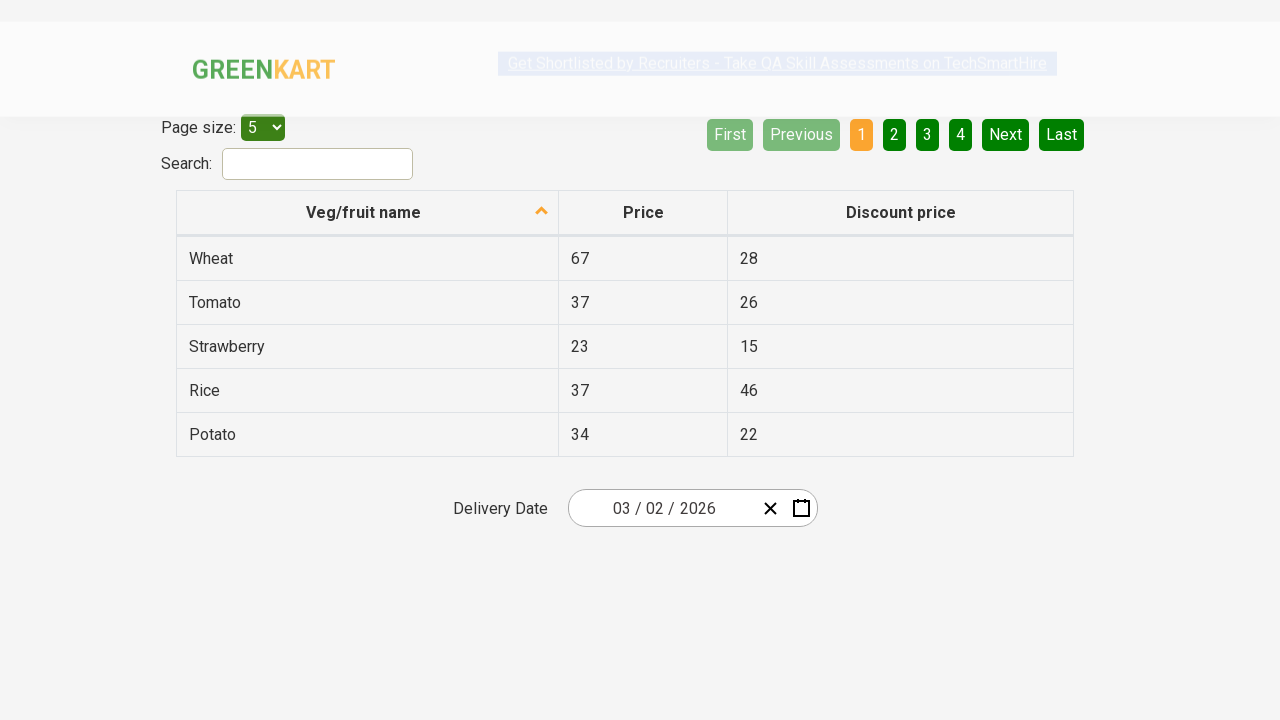

Calendar button appeared on page
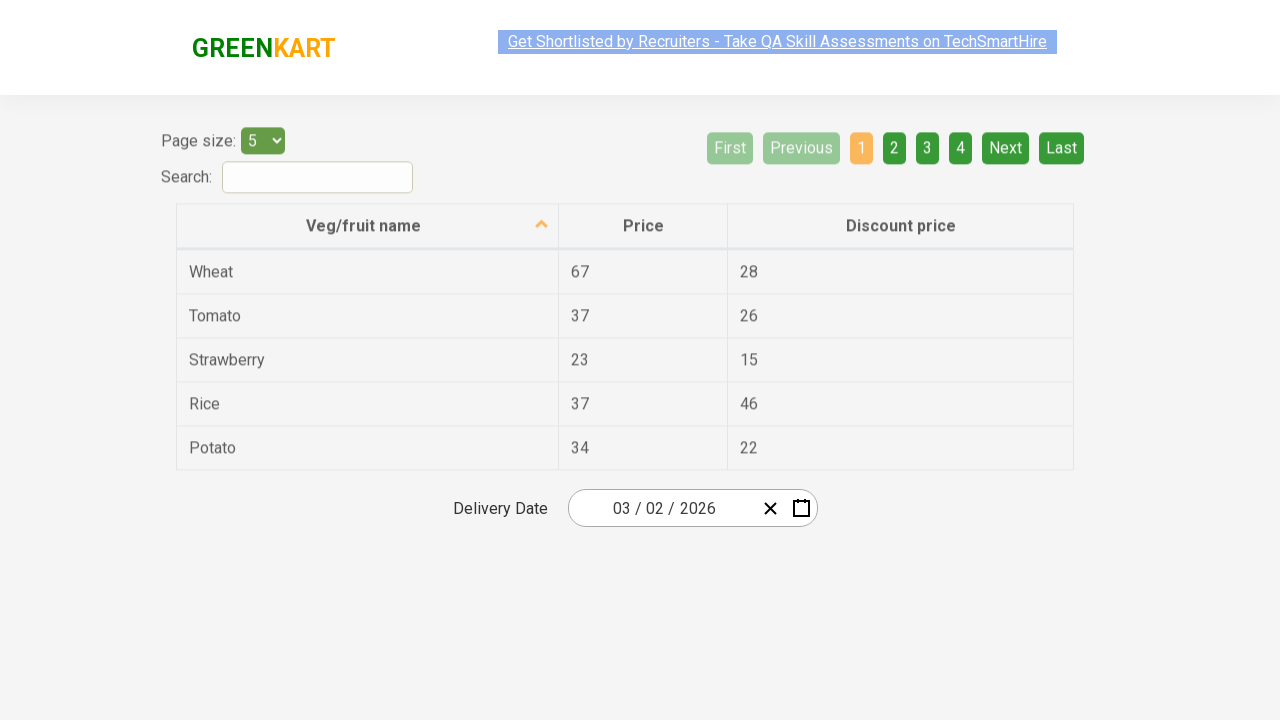

Opened calendar date picker at (801, 508) on .react-date-picker__calendar-button
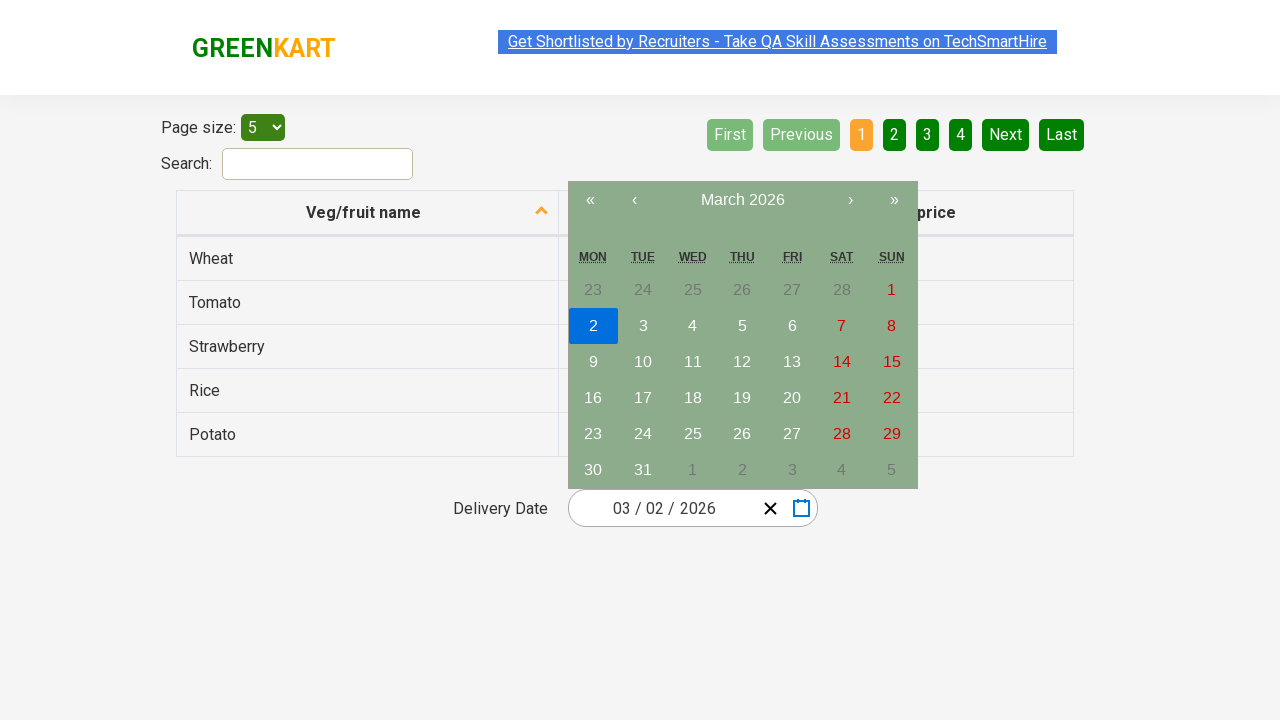

Clicked calendar navigation label to navigate to year view at (742, 200) on .react-calendar__navigation__label
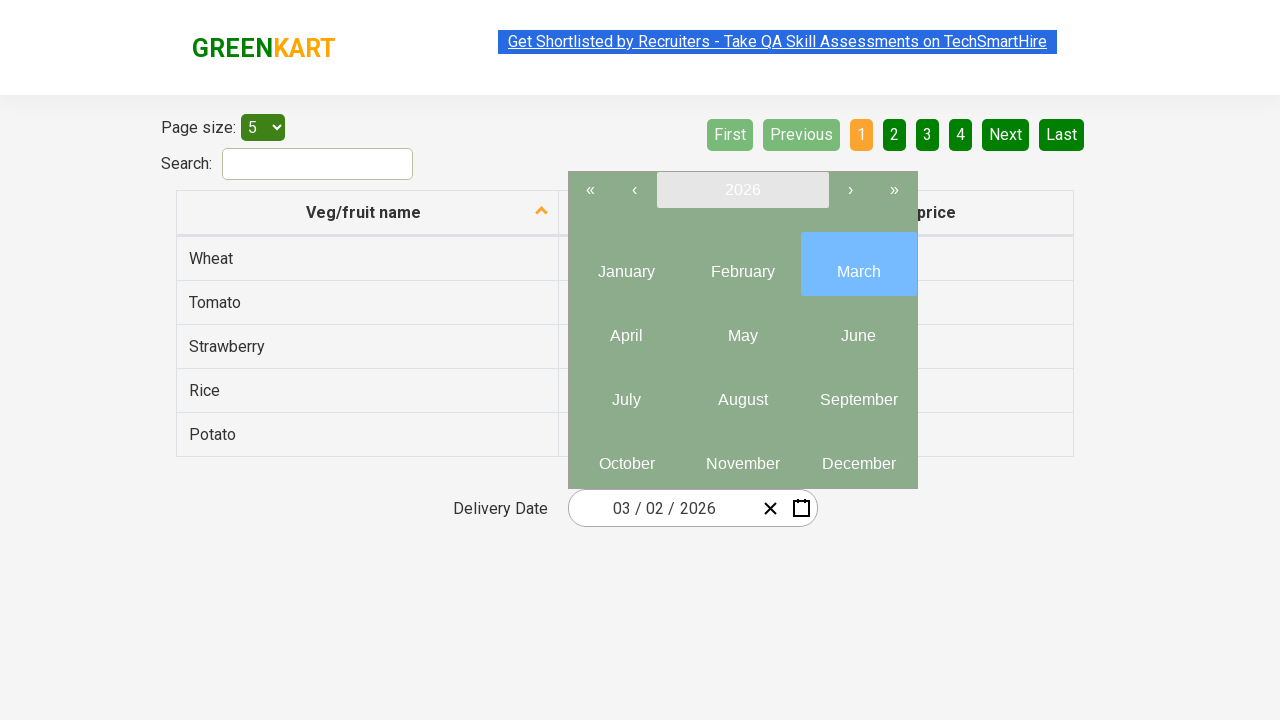

Clicked calendar navigation label again to navigate to decade view at (742, 190) on .react-calendar__navigation__label
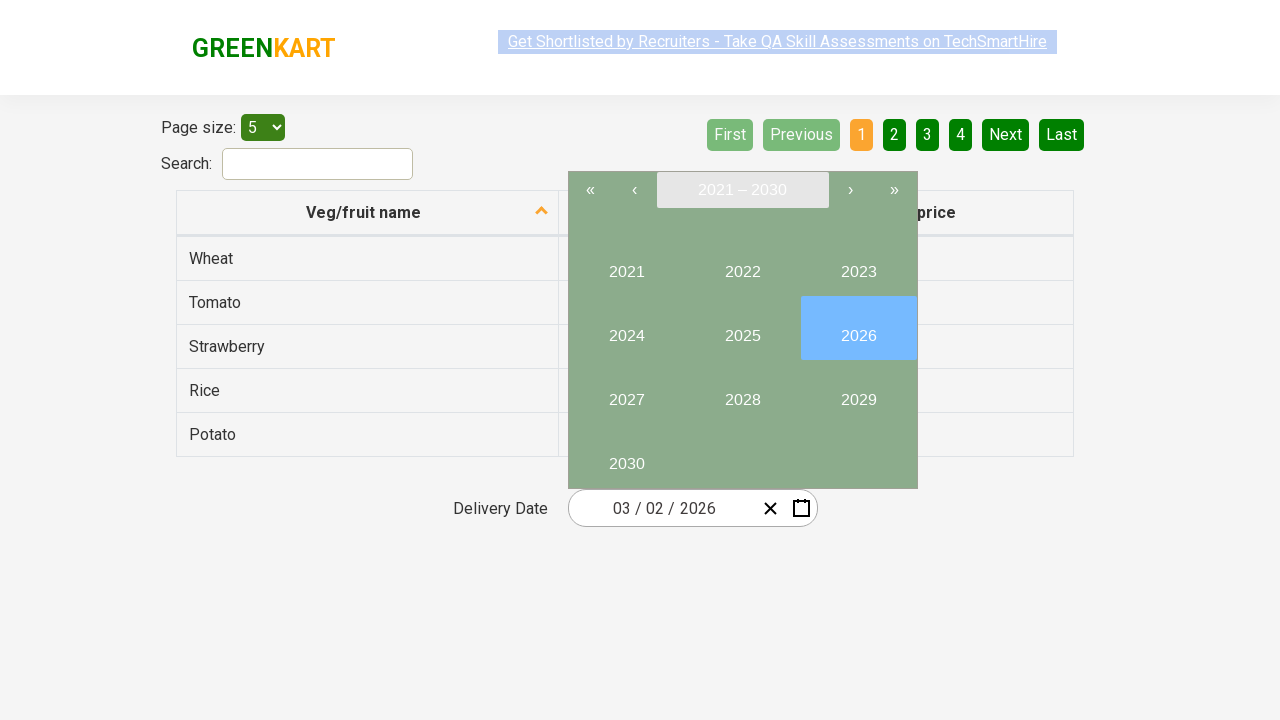

Selected year 2027 from decade view at (626, 392) on button:has-text('2027')
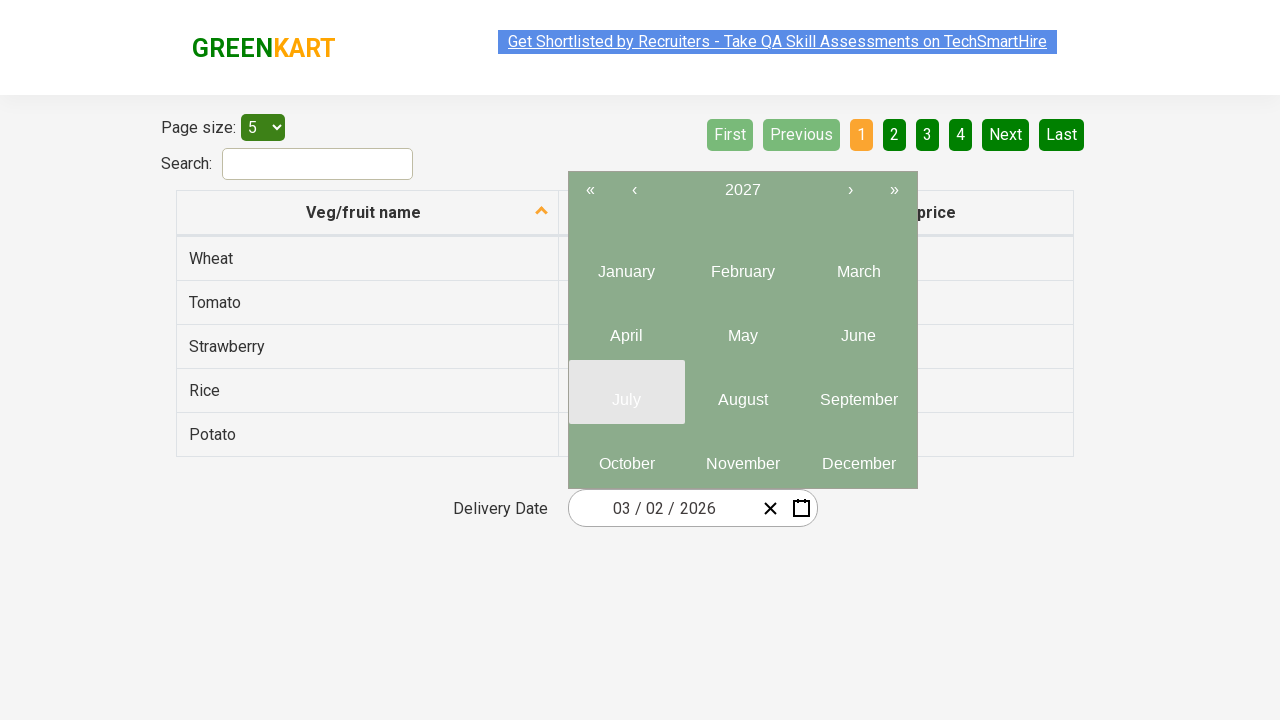

Selected June (month 6) from year 2027 view at (858, 328) on .react-calendar__year-view__months__month >> nth=5
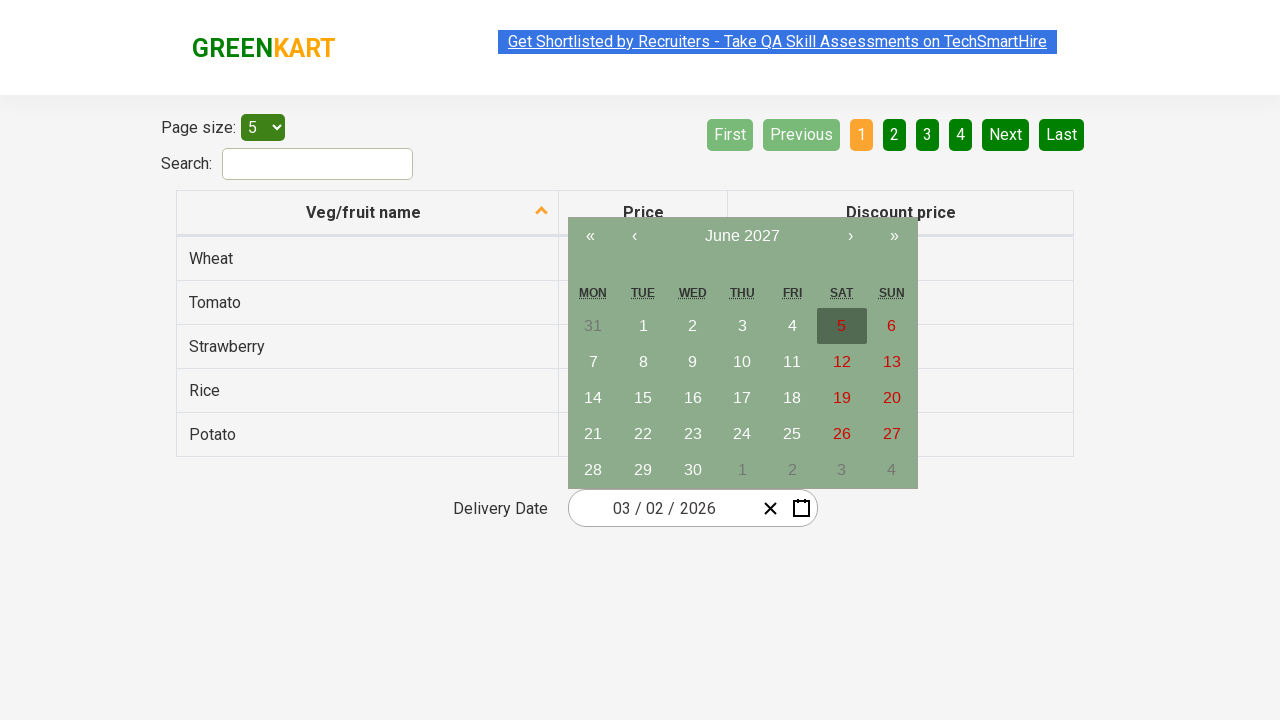

Selected date 12 from June 2027 calendar at (842, 362) on text=12
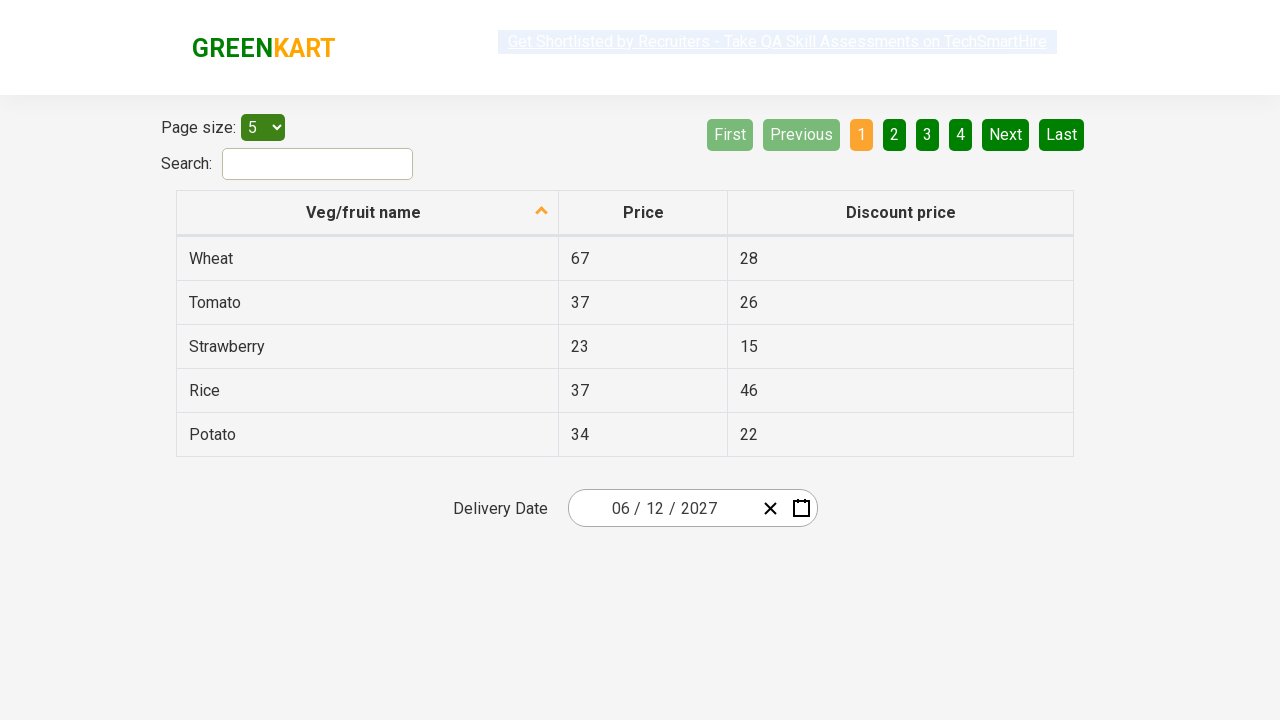

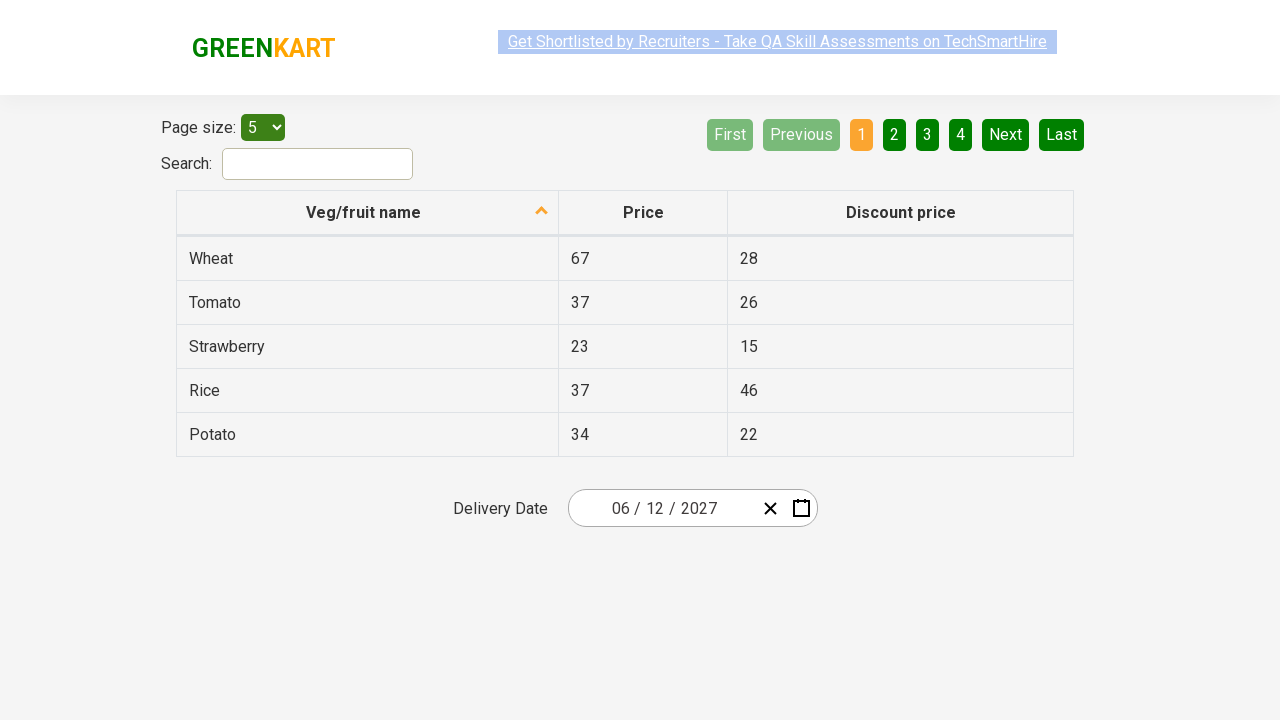